Tests a web form by entering text into a text box and clicking the submit button, then verifies a message is displayed

Starting URL: https://www.selenium.dev/selenium/web/web-form.html

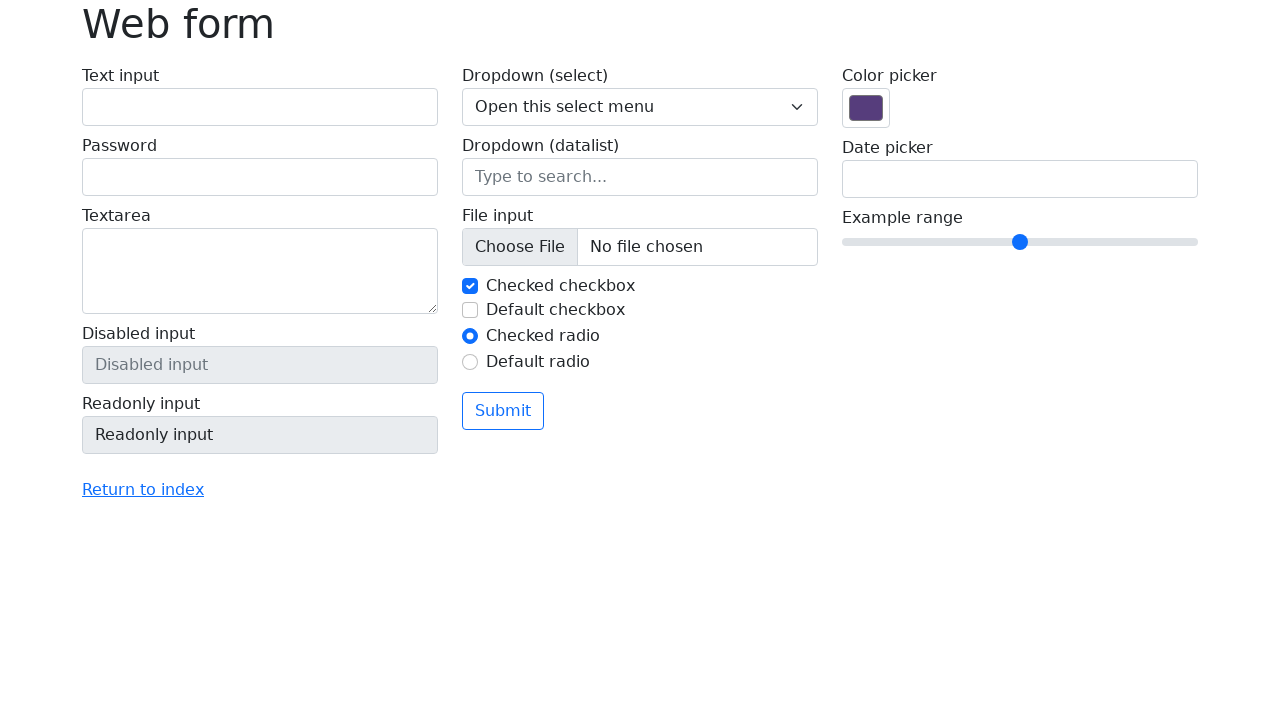

Filled text box with 'Selenium' on input[name='my-text']
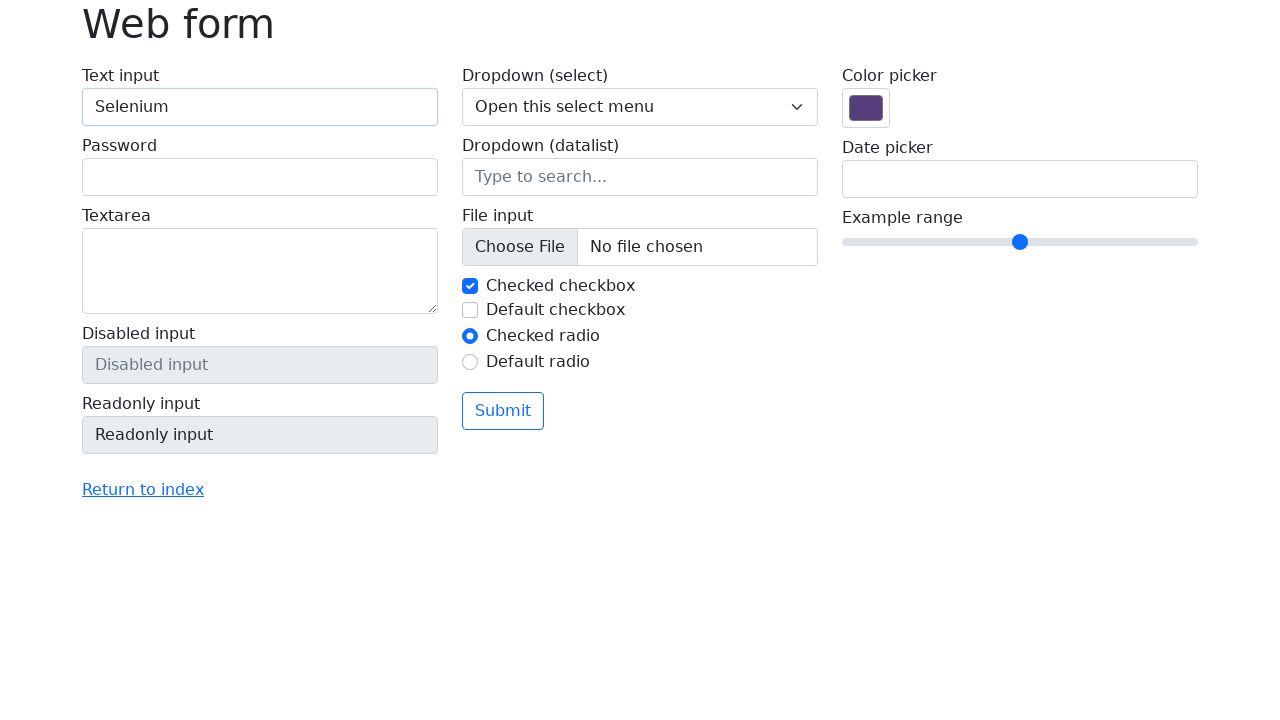

Clicked submit button at (503, 411) on button
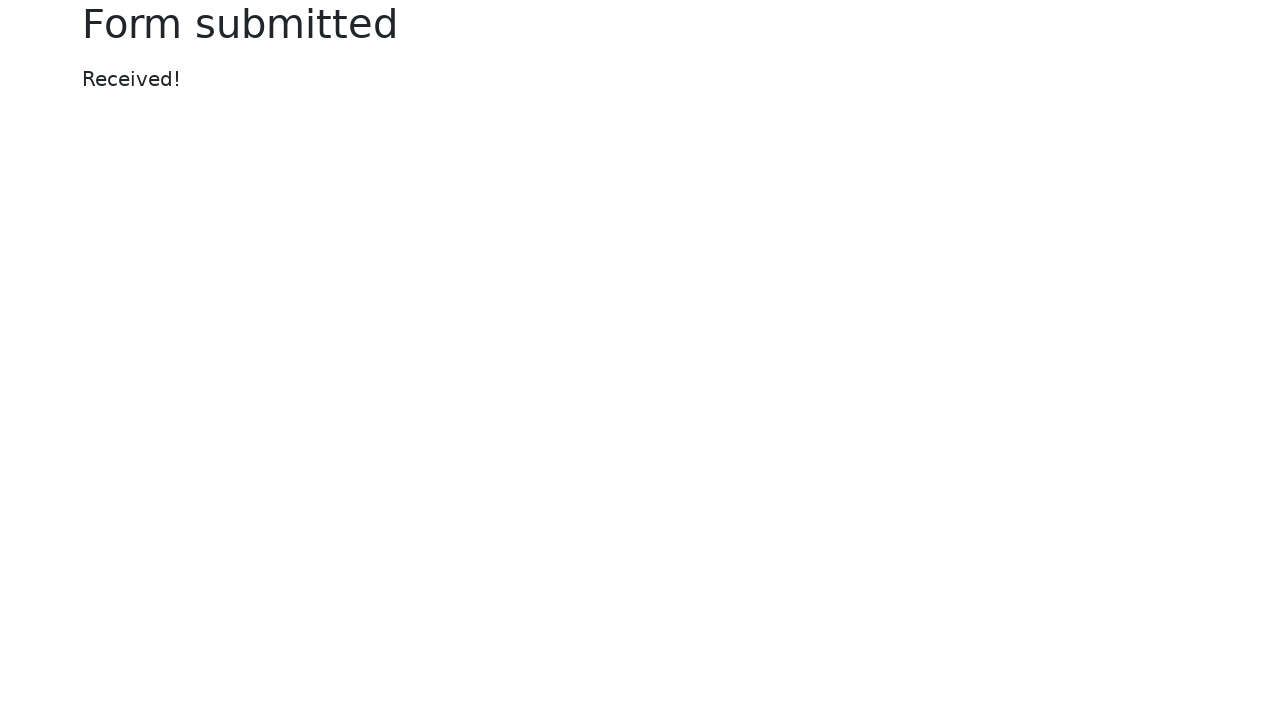

Message element displayed after form submission
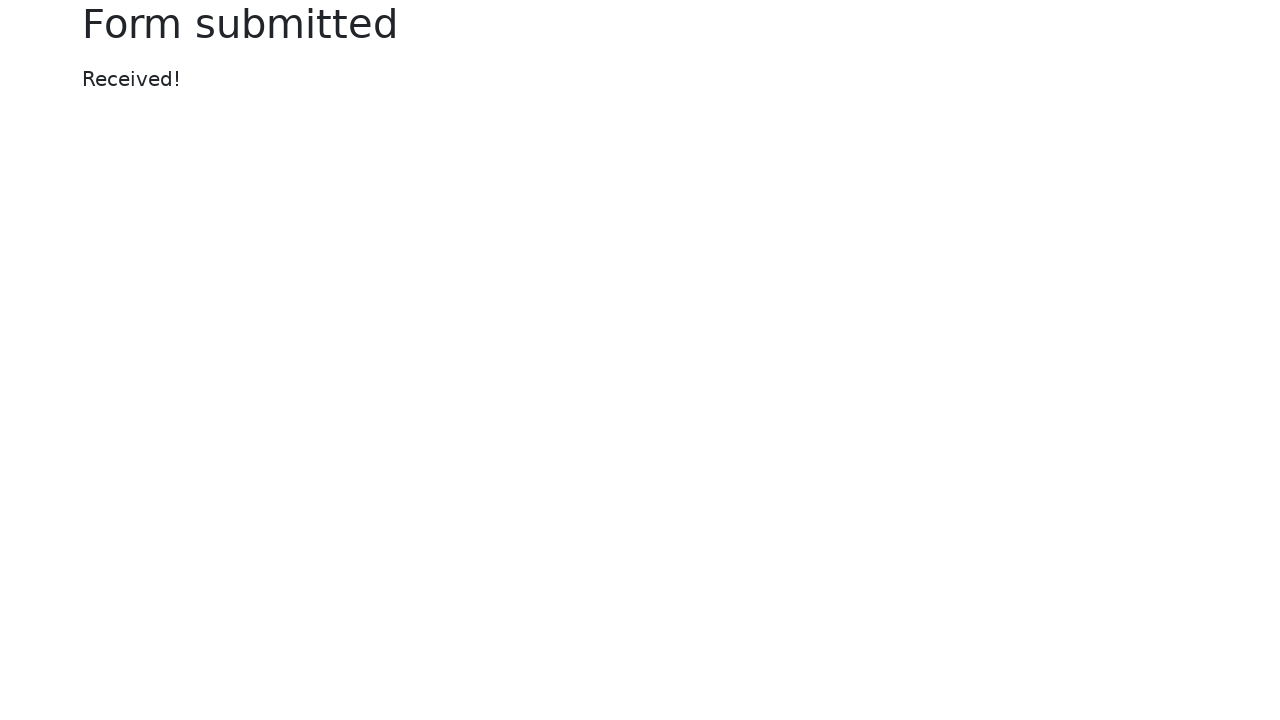

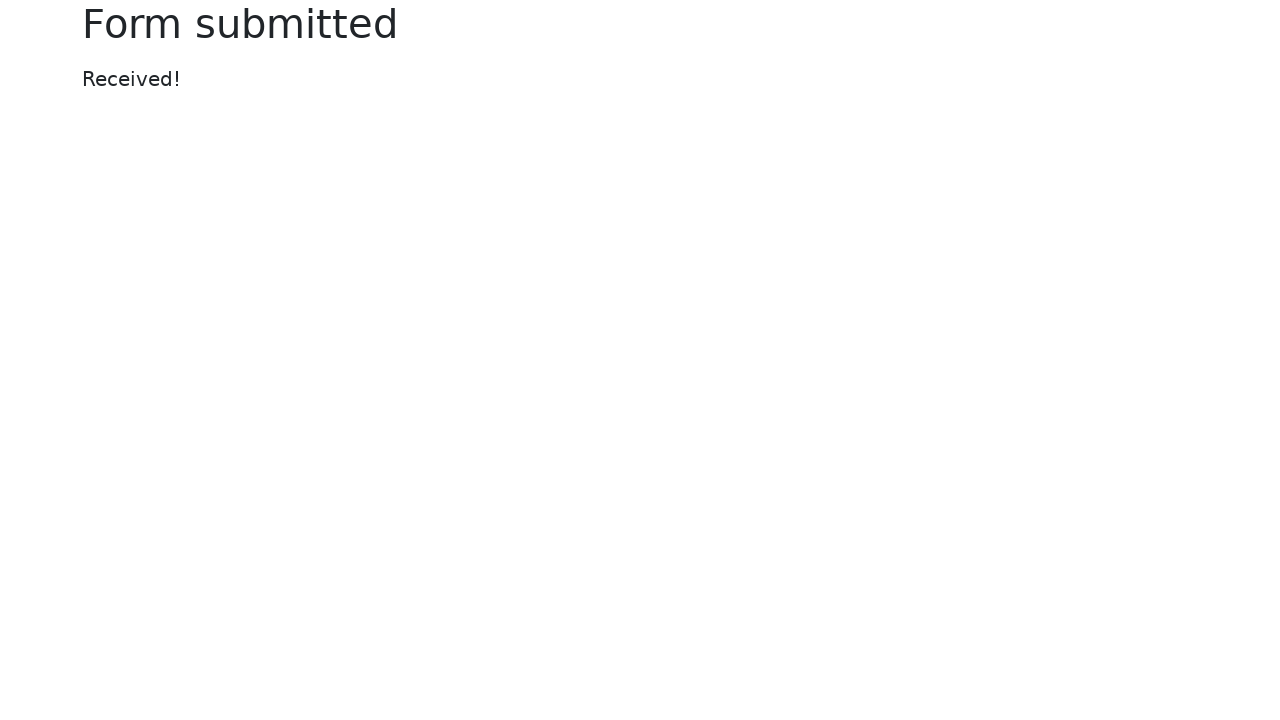